Tests iframe handling by switching to an iframe, clicking a link inside it, then switching back to the main content to verify the page header text

Starting URL: https://testcenter.techproeducation.com/index.php?page=iframe

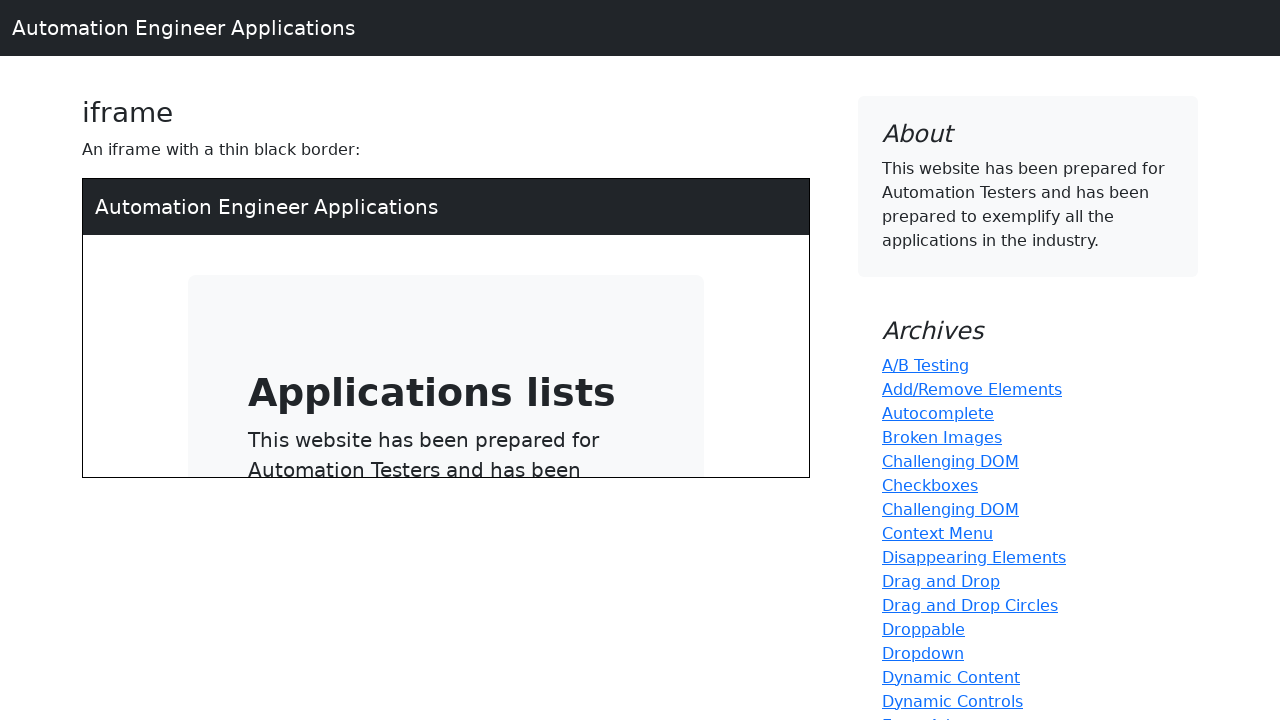

Located iframe element with src='/index.php'
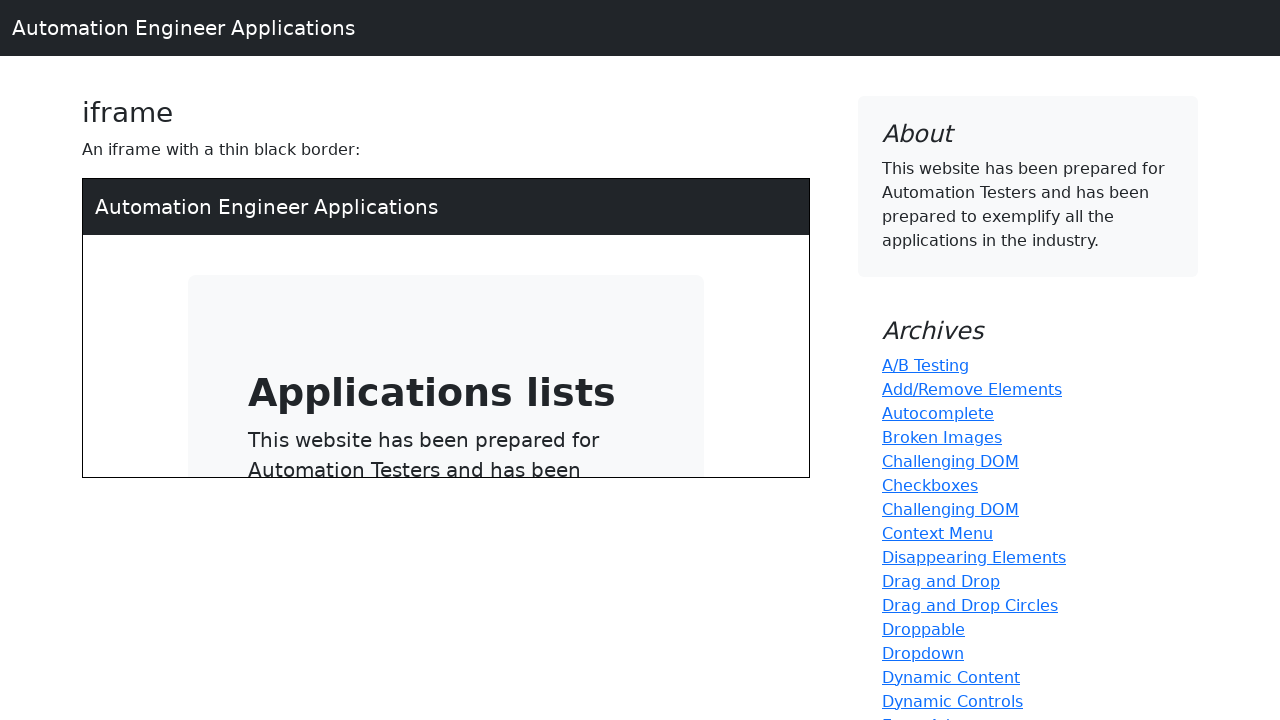

Pressed Enter on the link inside the iframe on iframe[src='/index.php'] >> internal:control=enter-frame >> a[type='button']
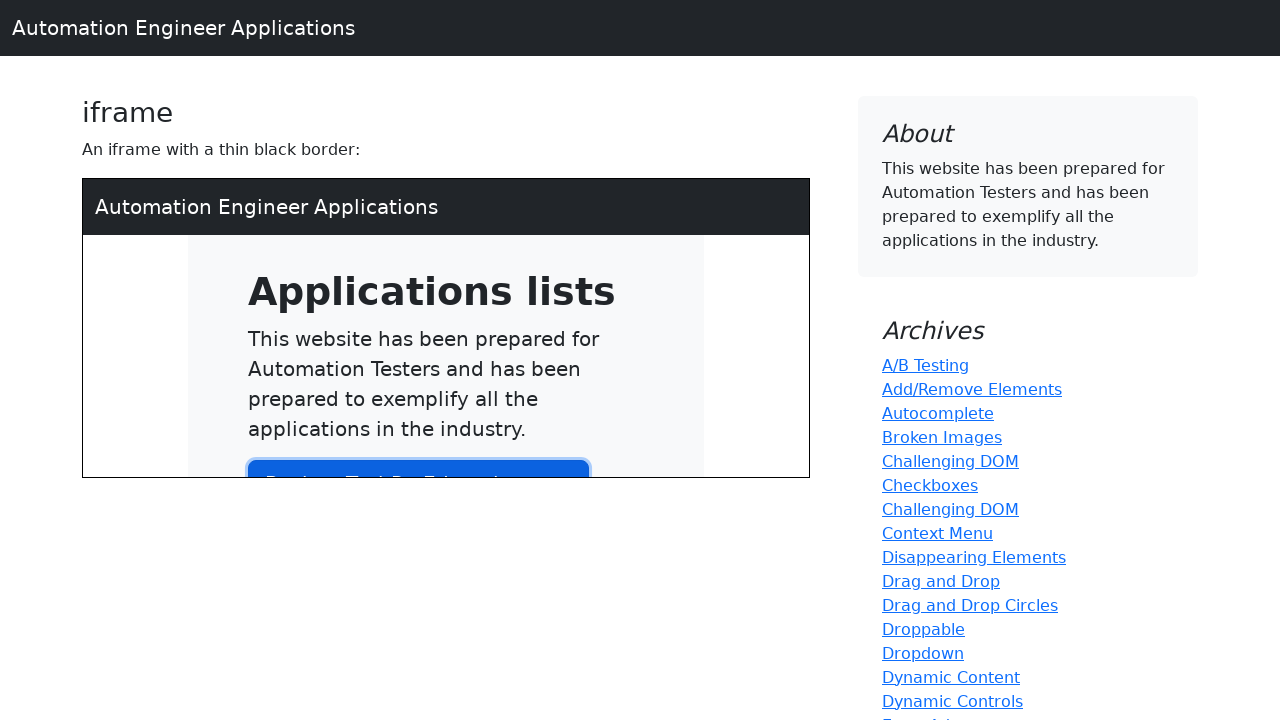

Waited 1000ms for action to complete
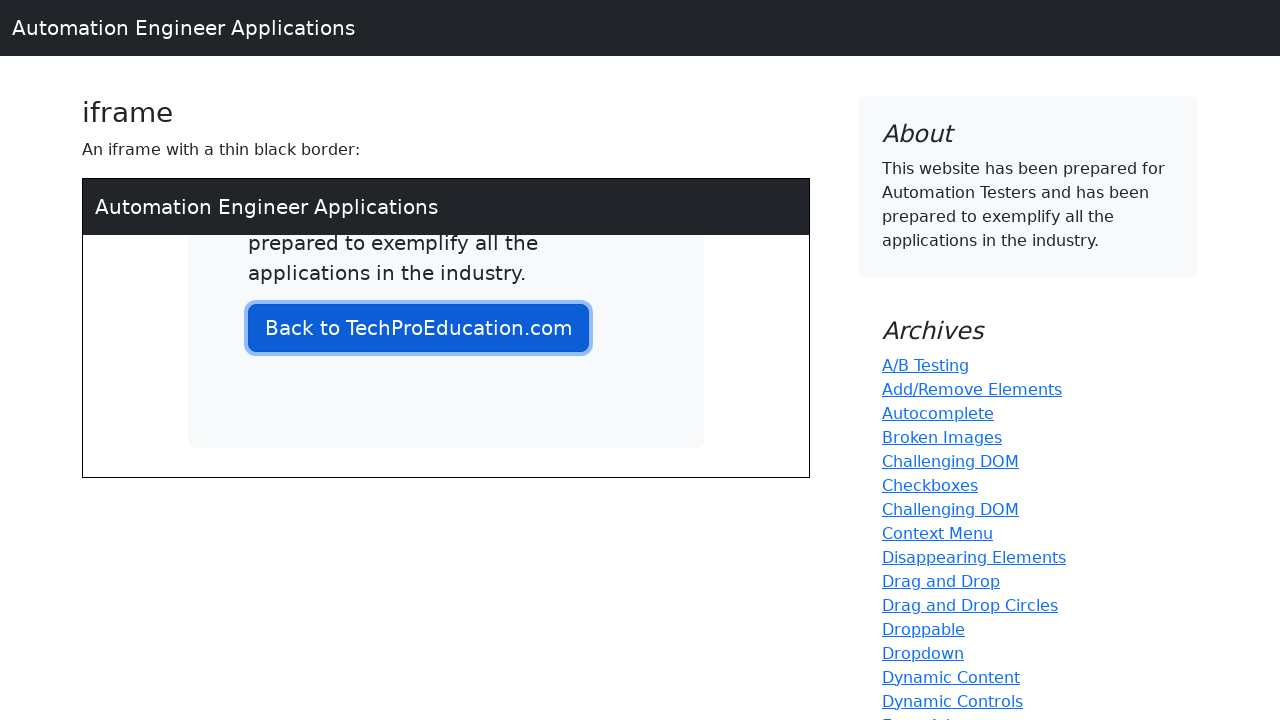

Retrieved h3 text content from main page
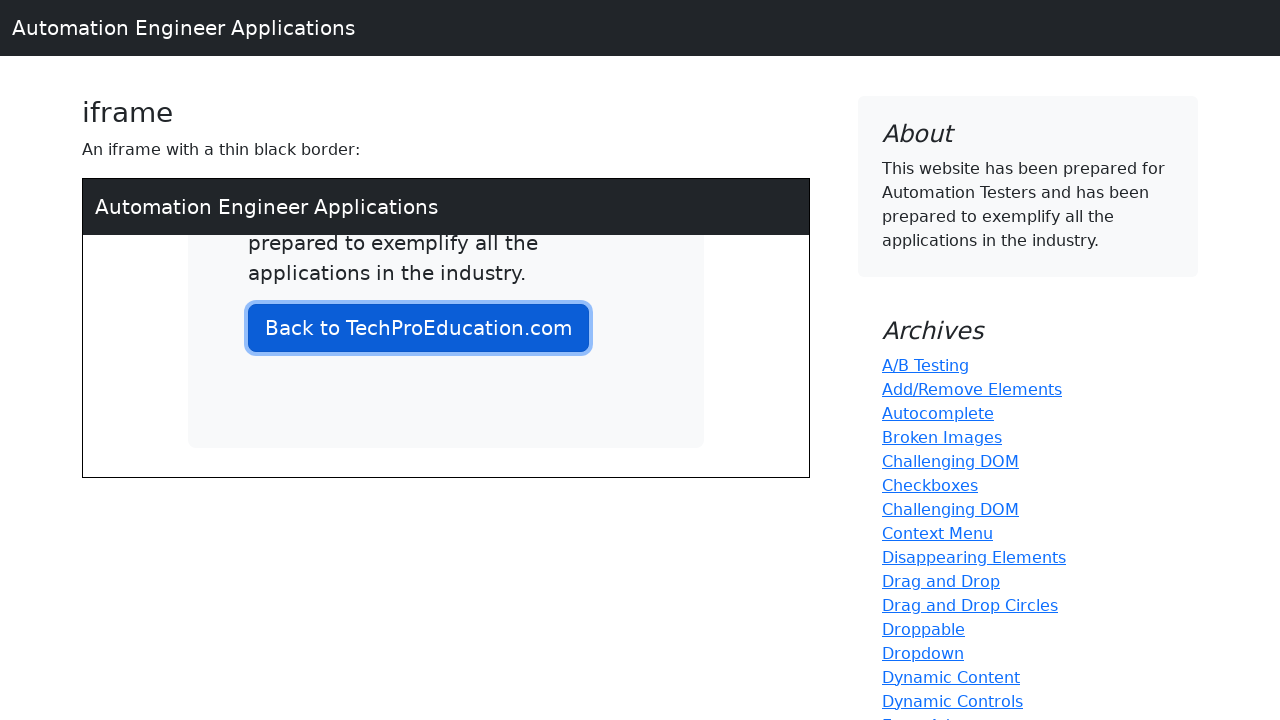

Verified h3 text is 'iframe' - assertion passed
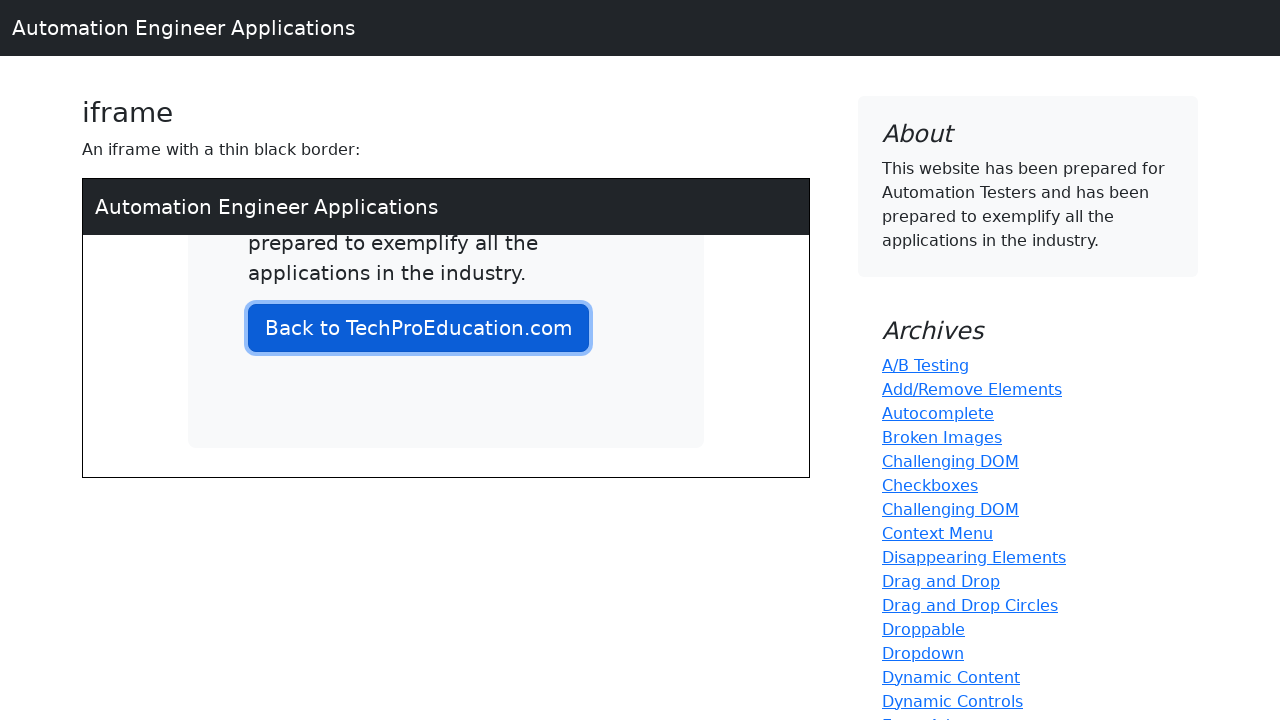

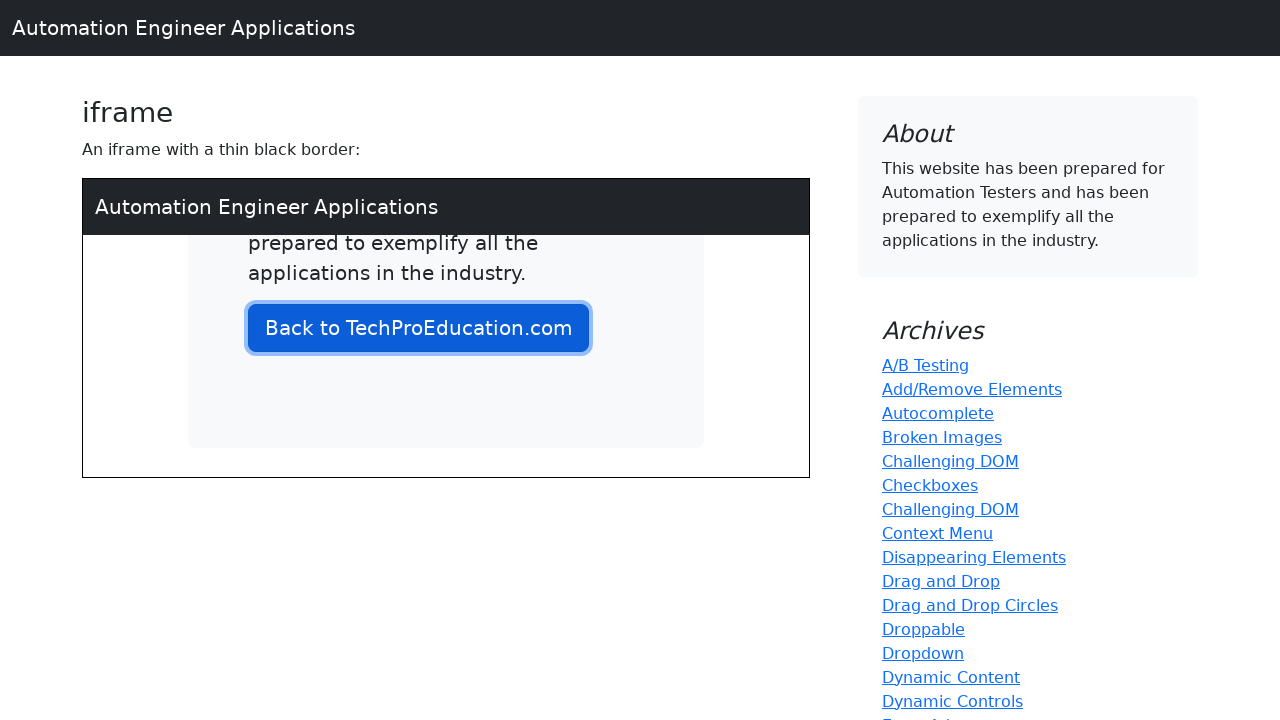